Tests that the todo counter displays the correct number of items.

Starting URL: https://demo.playwright.dev/todomvc

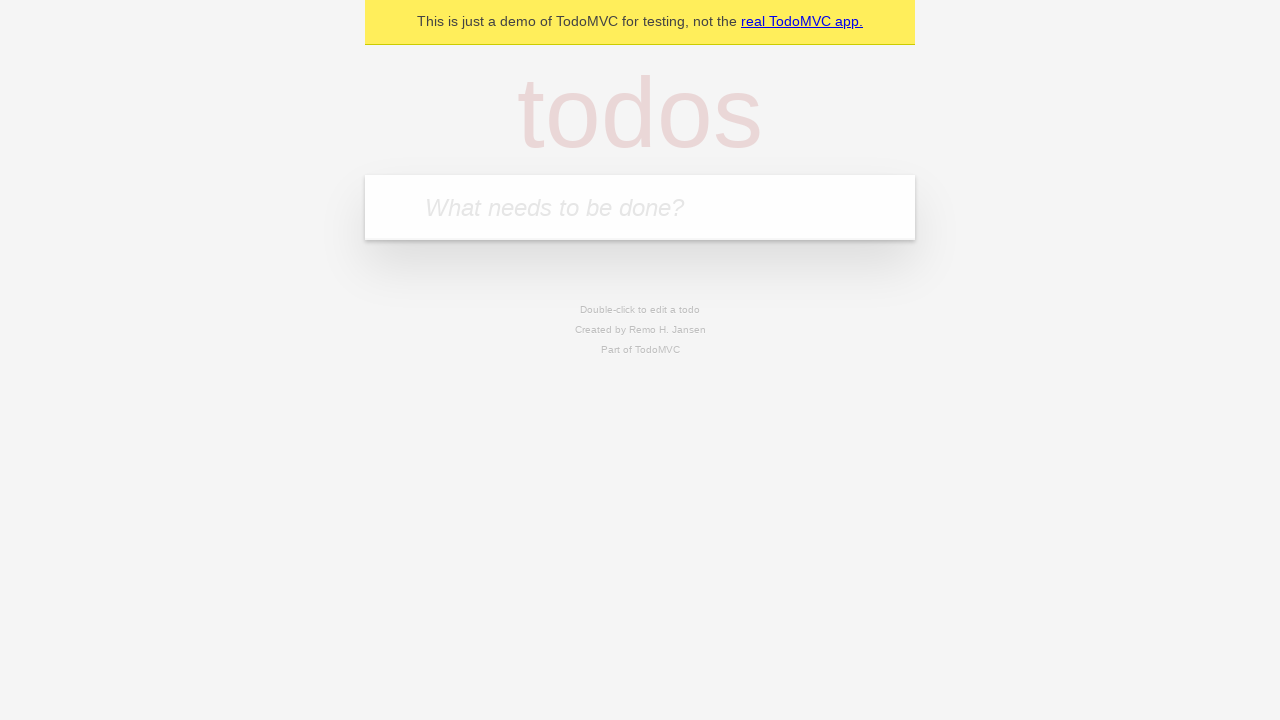

Filled todo input with 'buy some cheese' on internal:attr=[placeholder="What needs to be done?"i]
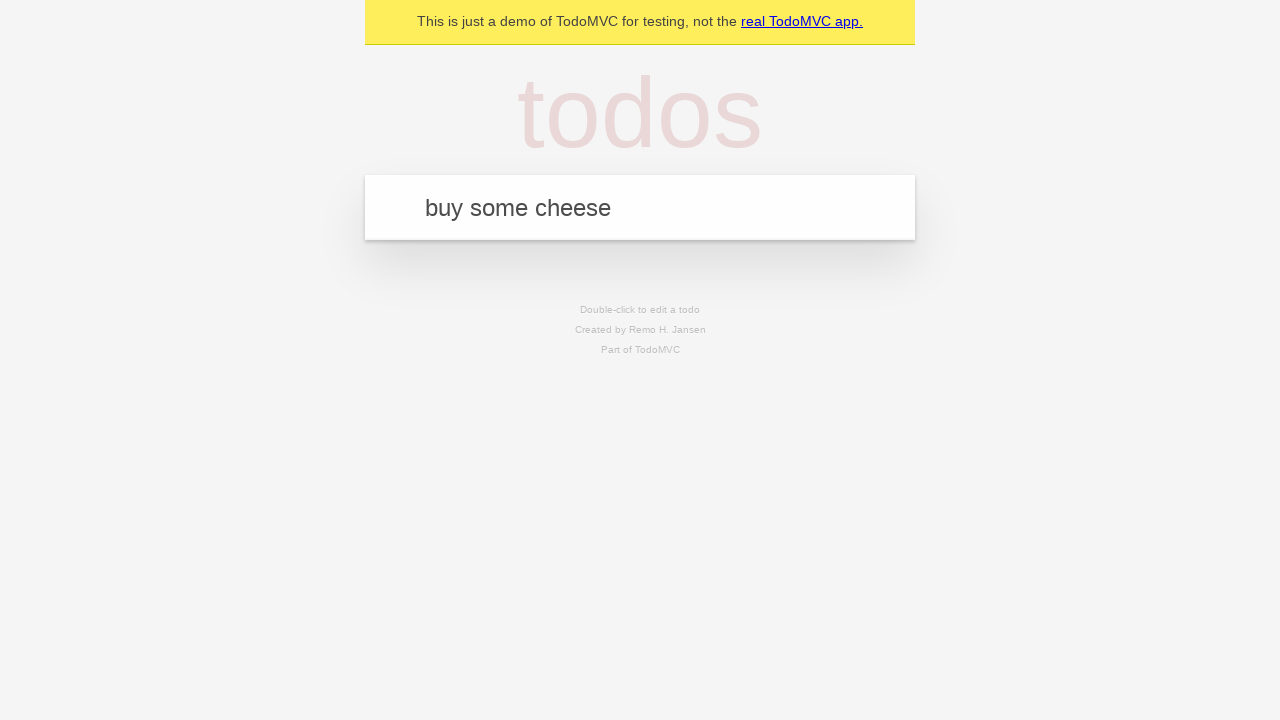

Pressed Enter to create first todo item on internal:attr=[placeholder="What needs to be done?"i]
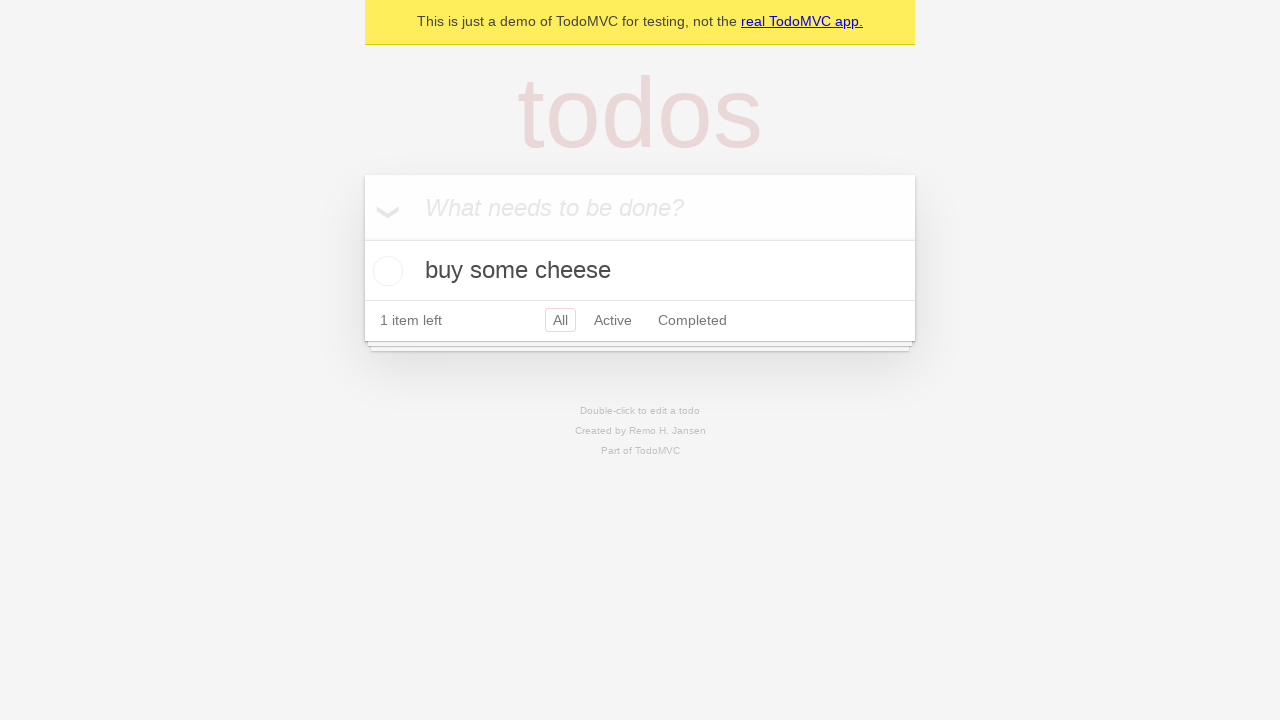

Todo counter element loaded and displayed '1 item'
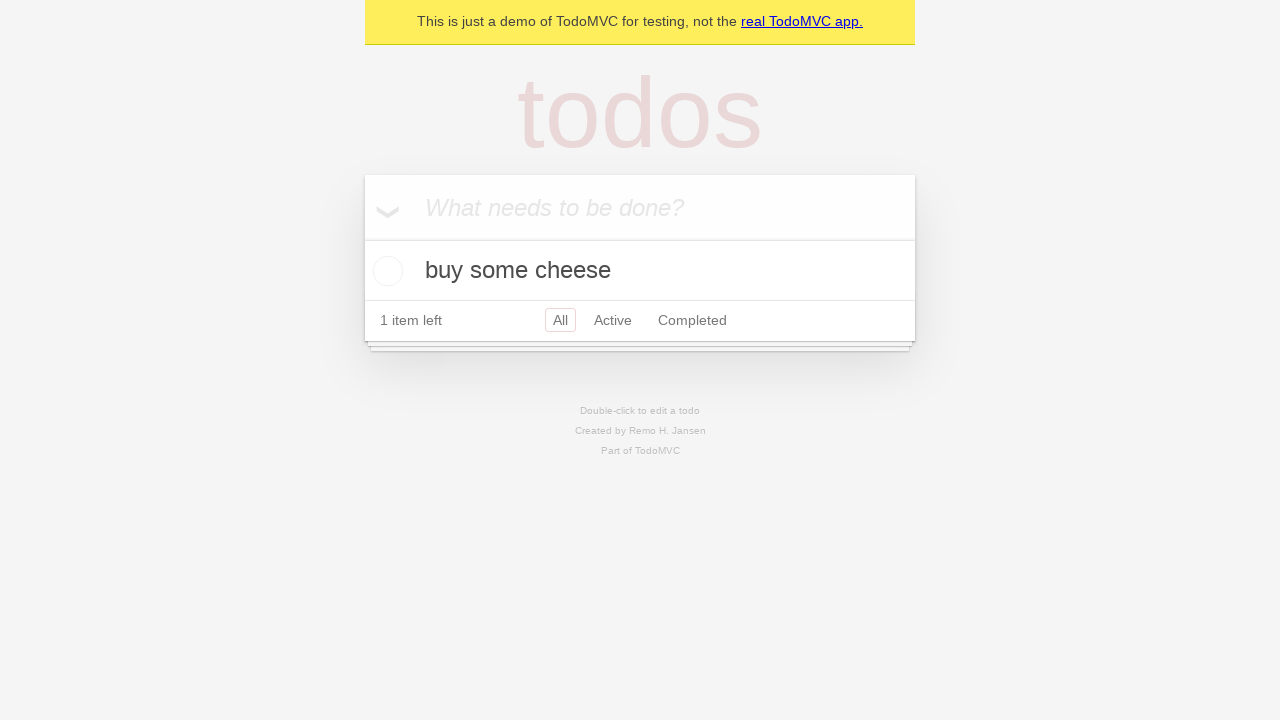

Filled todo input with 'feed the cat' on internal:attr=[placeholder="What needs to be done?"i]
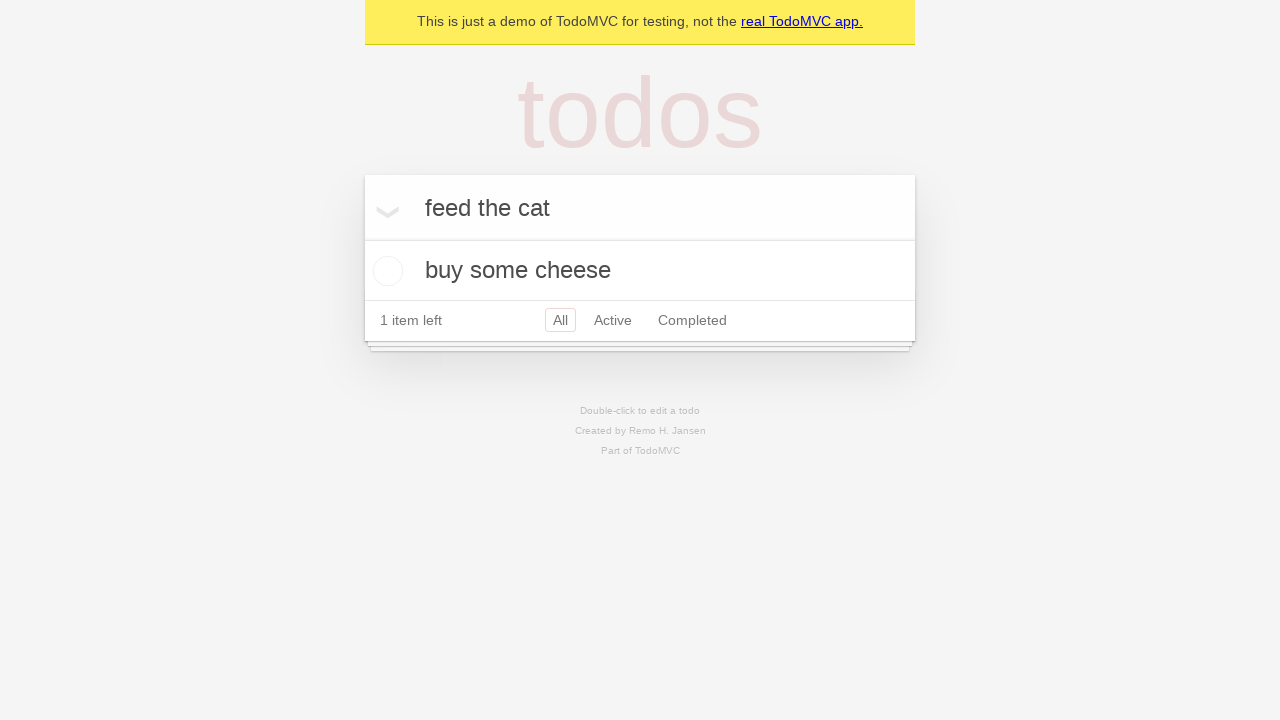

Pressed Enter to create second todo item on internal:attr=[placeholder="What needs to be done?"i]
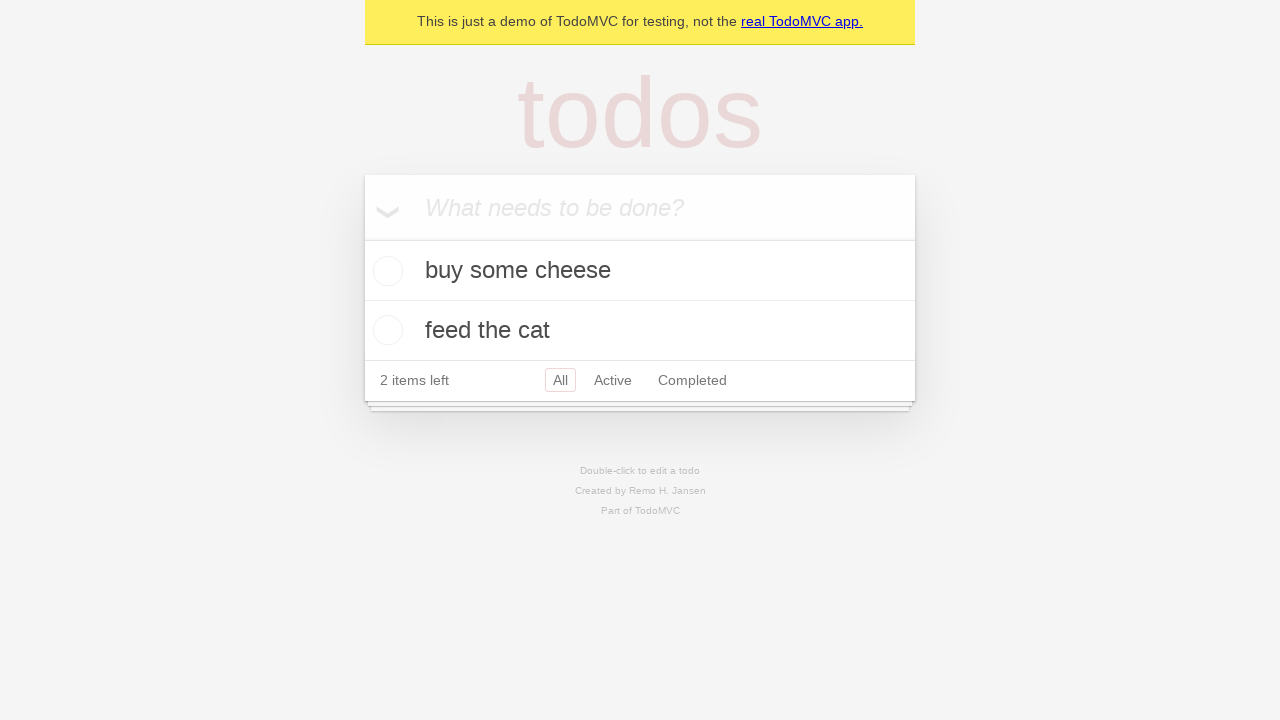

Second todo item loaded and counter displays '2 items'
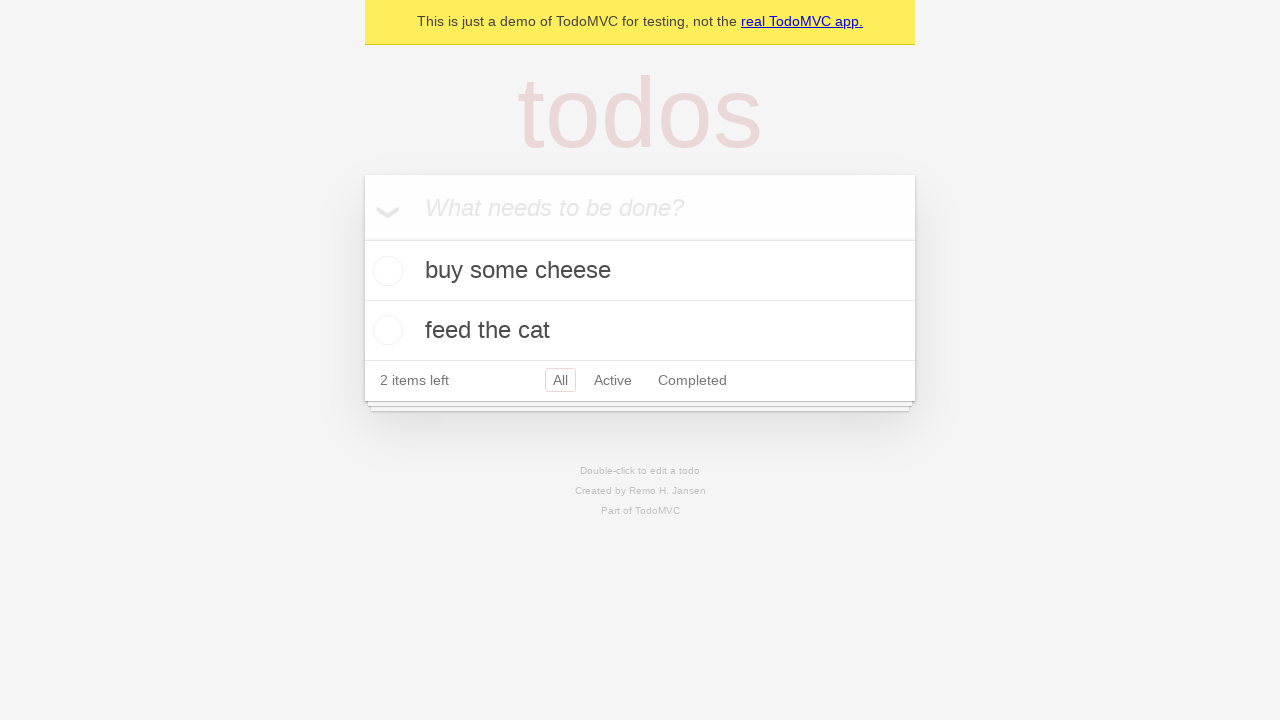

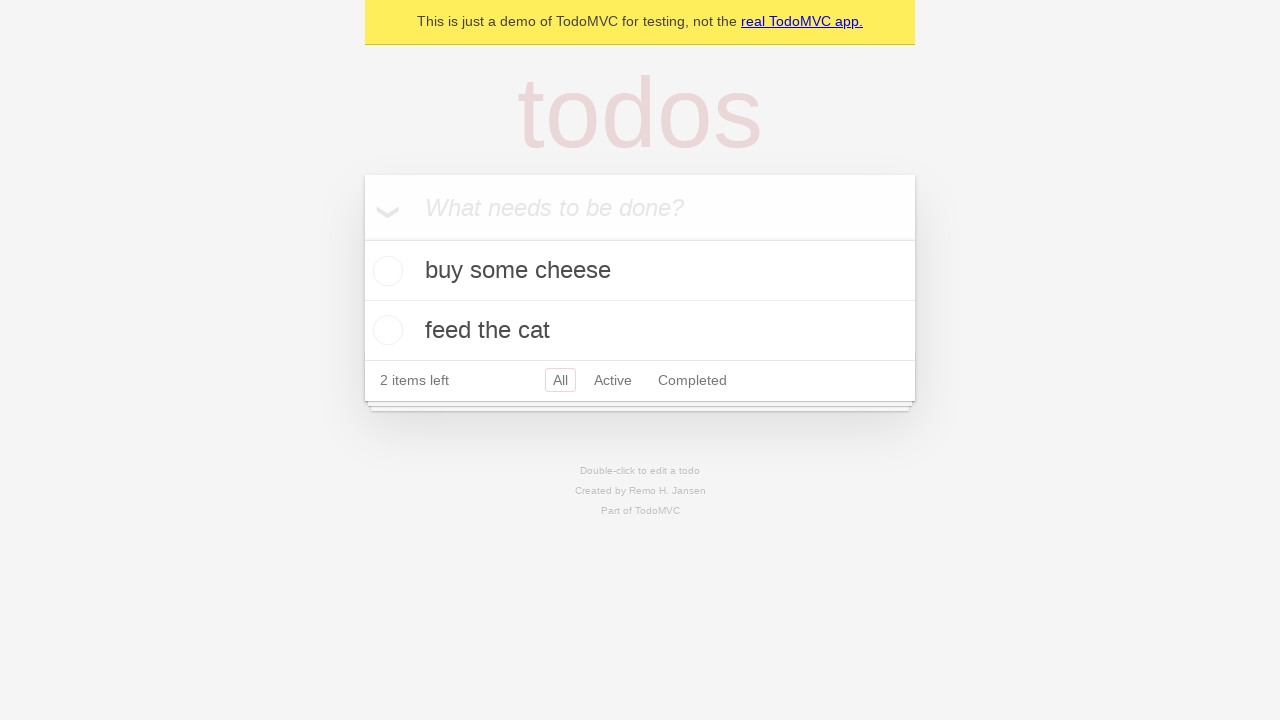